Tests dropdown selection functionality by selecting options using three different methods: by index, by visible text, and by value

Starting URL: https://rahulshettyacademy.com/AutomationPractice/

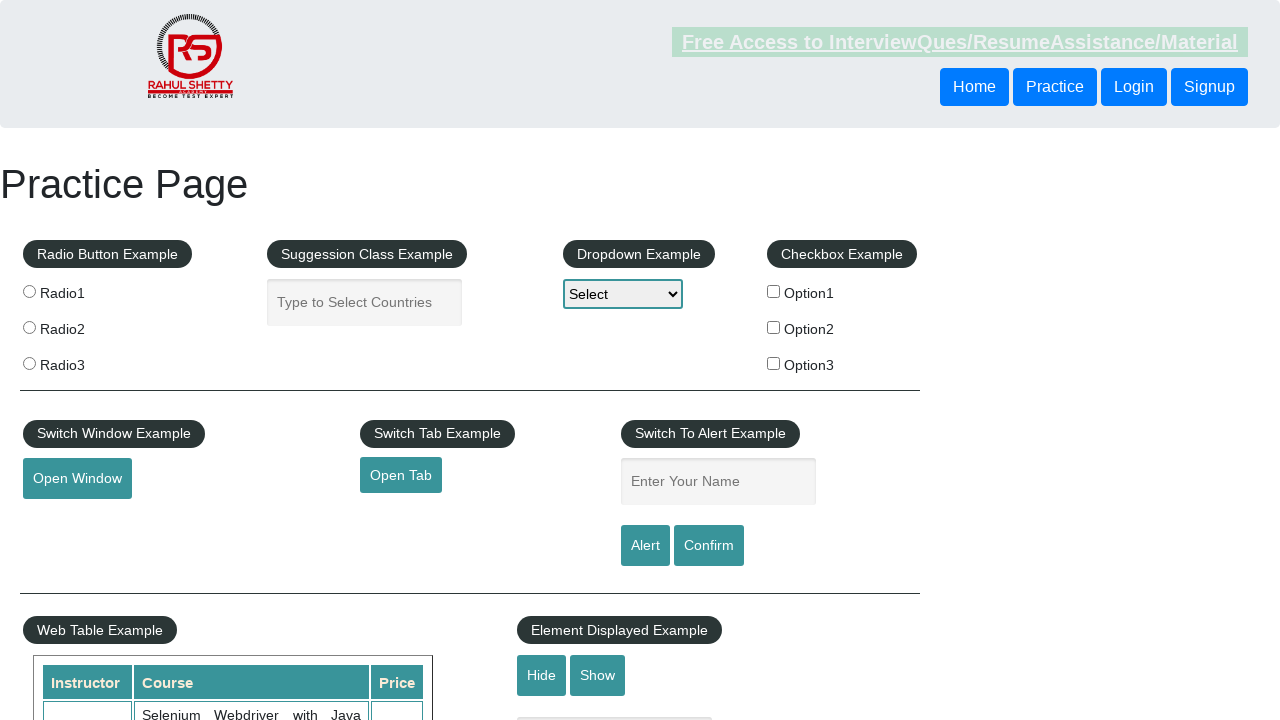

Selected dropdown option by index 1 (Option1) on select#dropdown-class-example
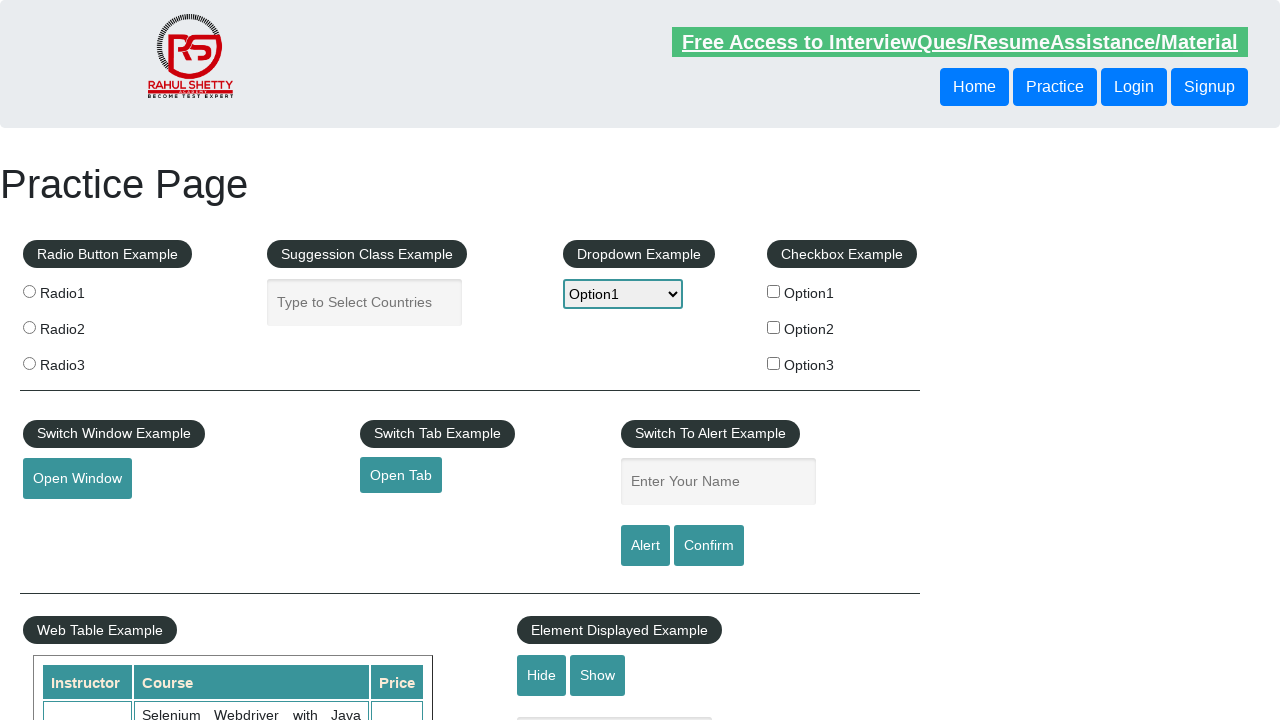

Selected dropdown option by visible text (Option2) on select#dropdown-class-example
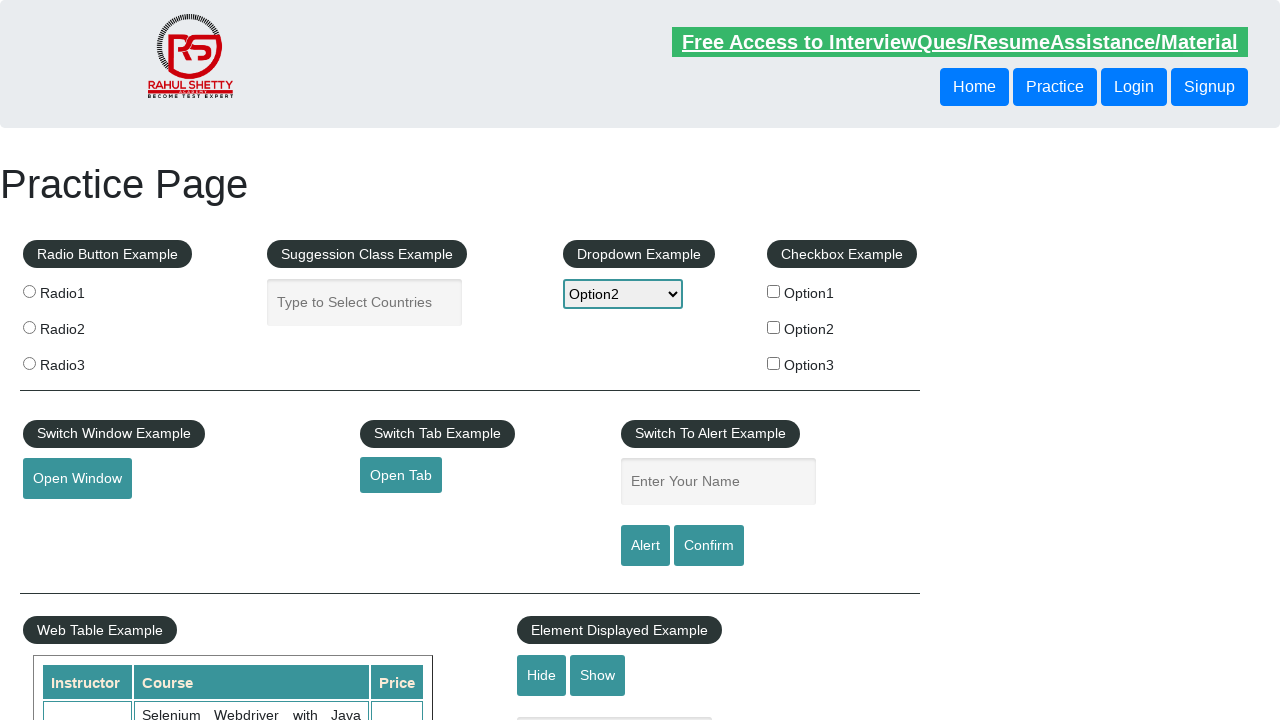

Selected dropdown option by value (option3) on select#dropdown-class-example
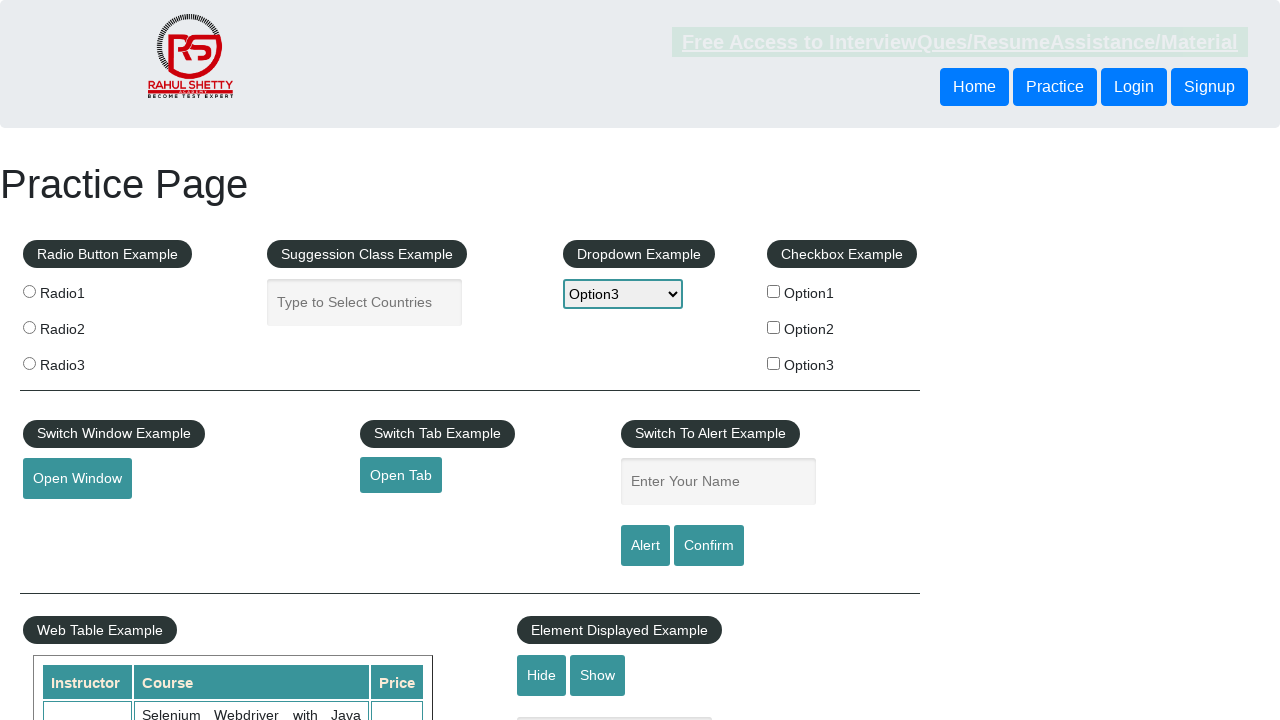

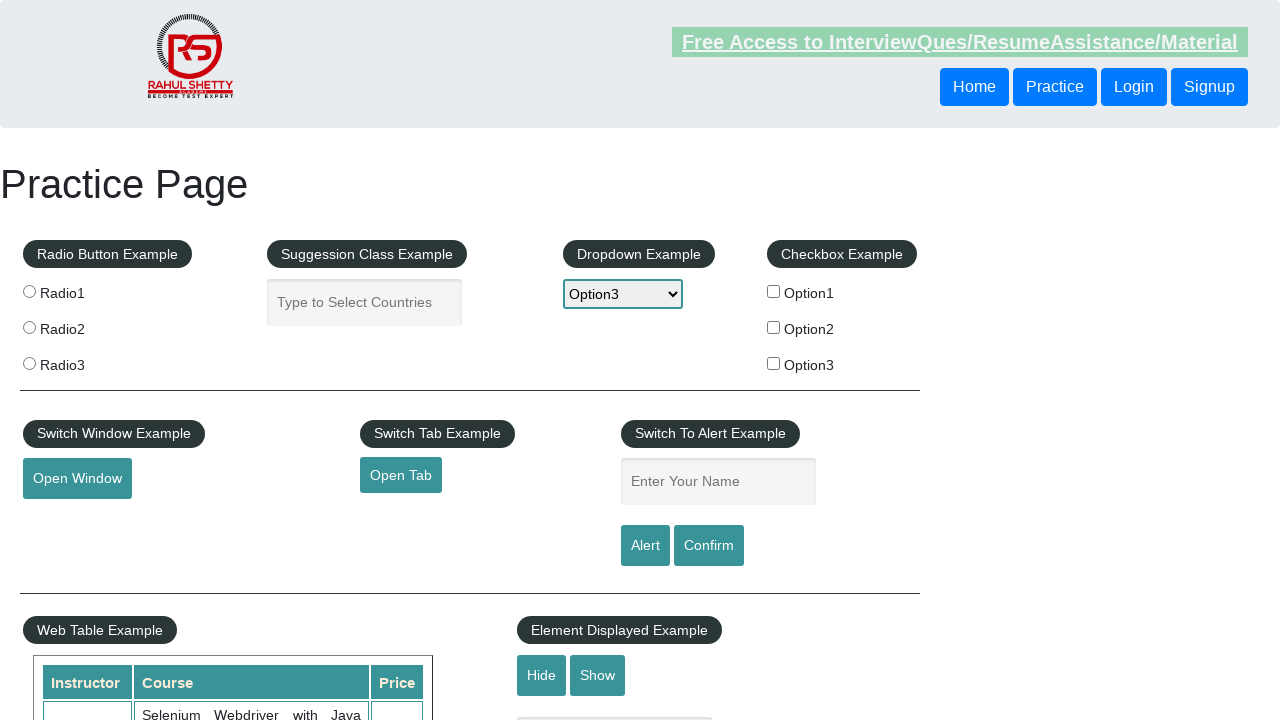